Tests keyboard key press functionality by sending SPACE and TAB keys to a page element and verifying the displayed result text confirms the correct keys were pressed.

Starting URL: http://the-internet.herokuapp.com/key_presses

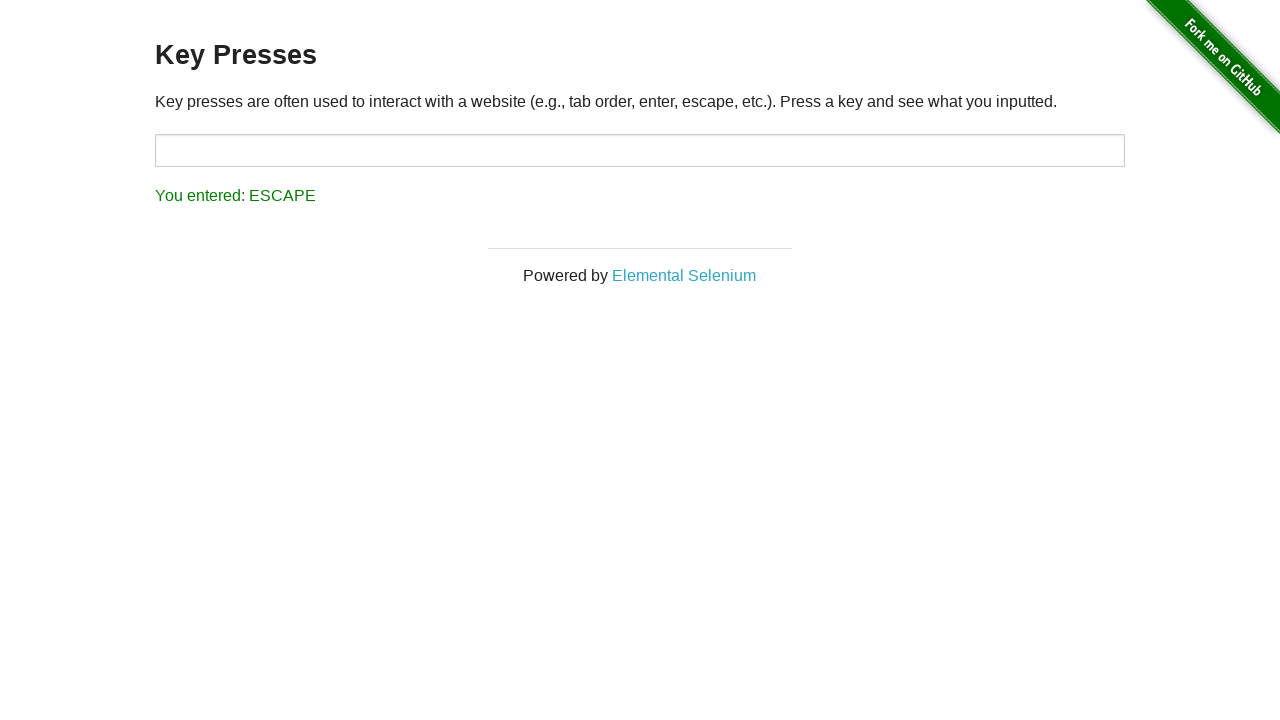

Pressed SPACE key on example element on .example
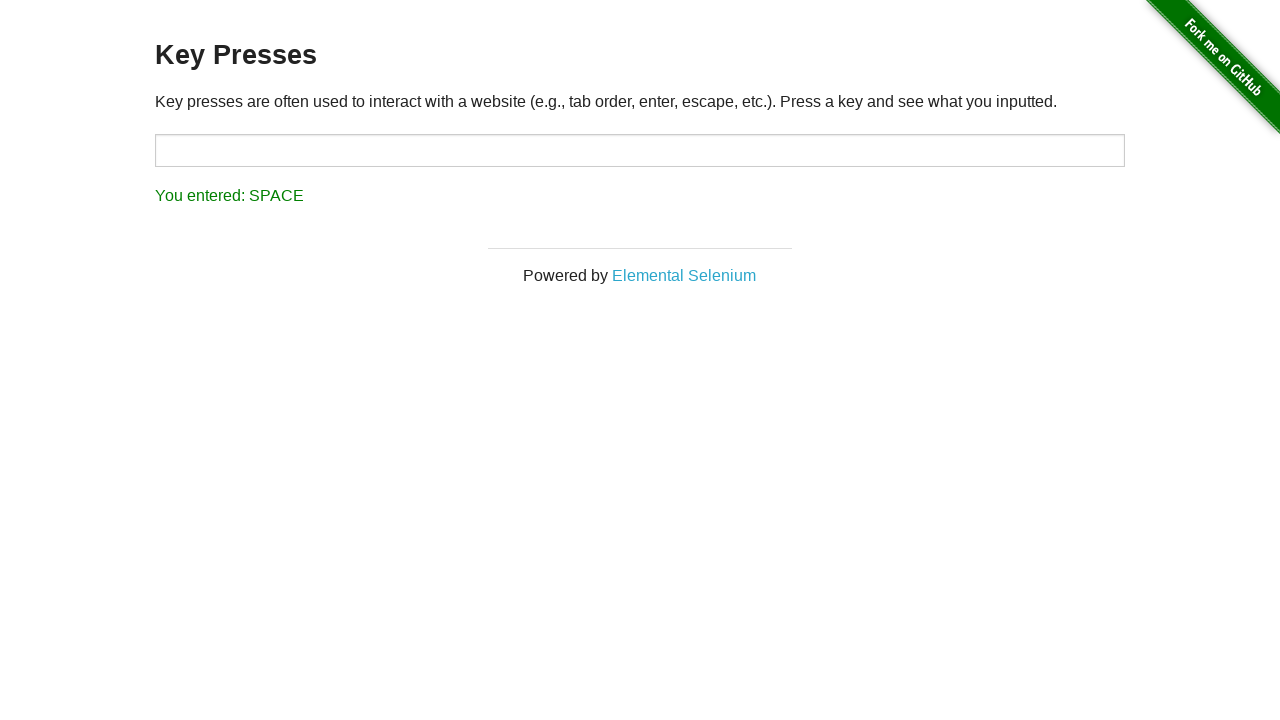

Result element appeared after pressing SPACE
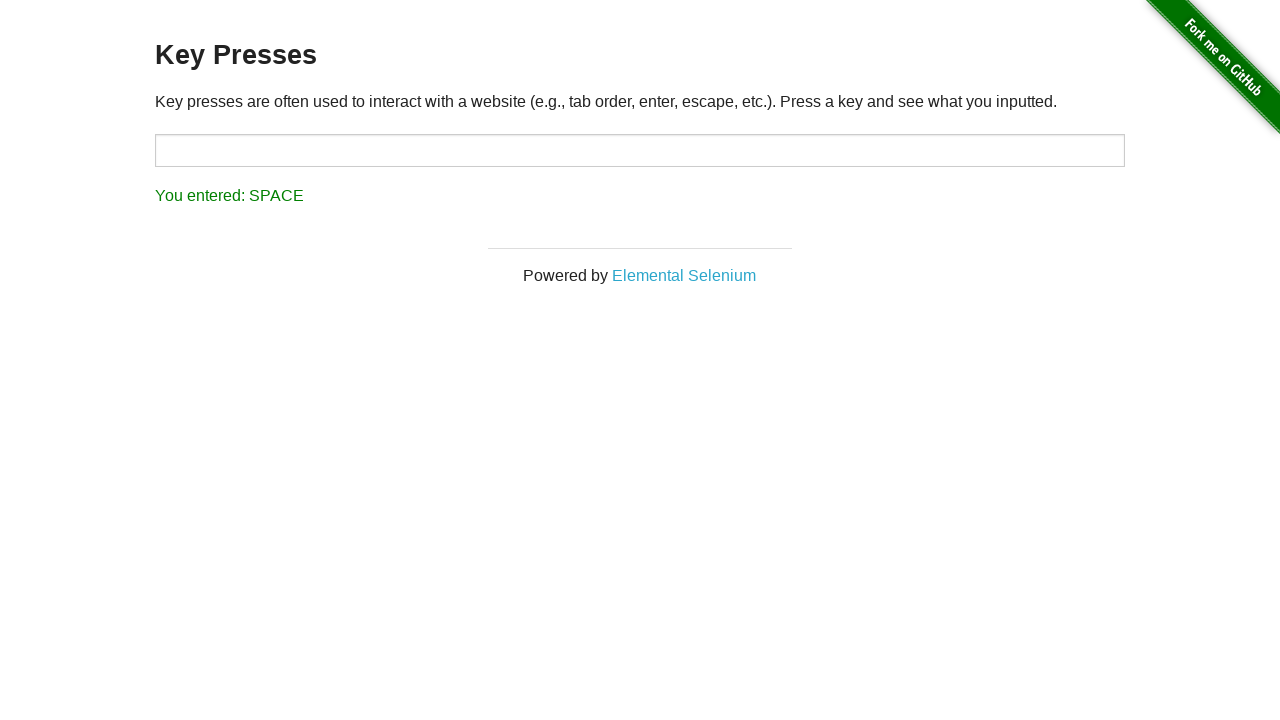

Verified result text confirms SPACE key was pressed
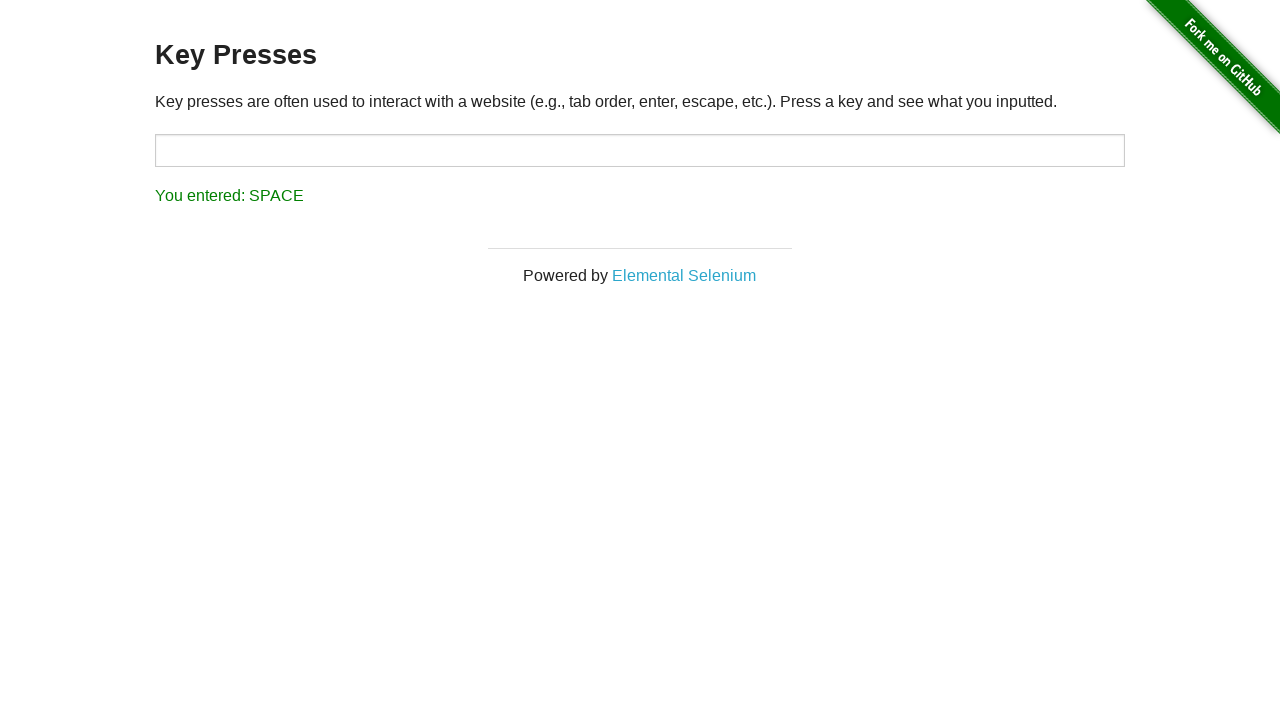

Pressed TAB key using keyboard
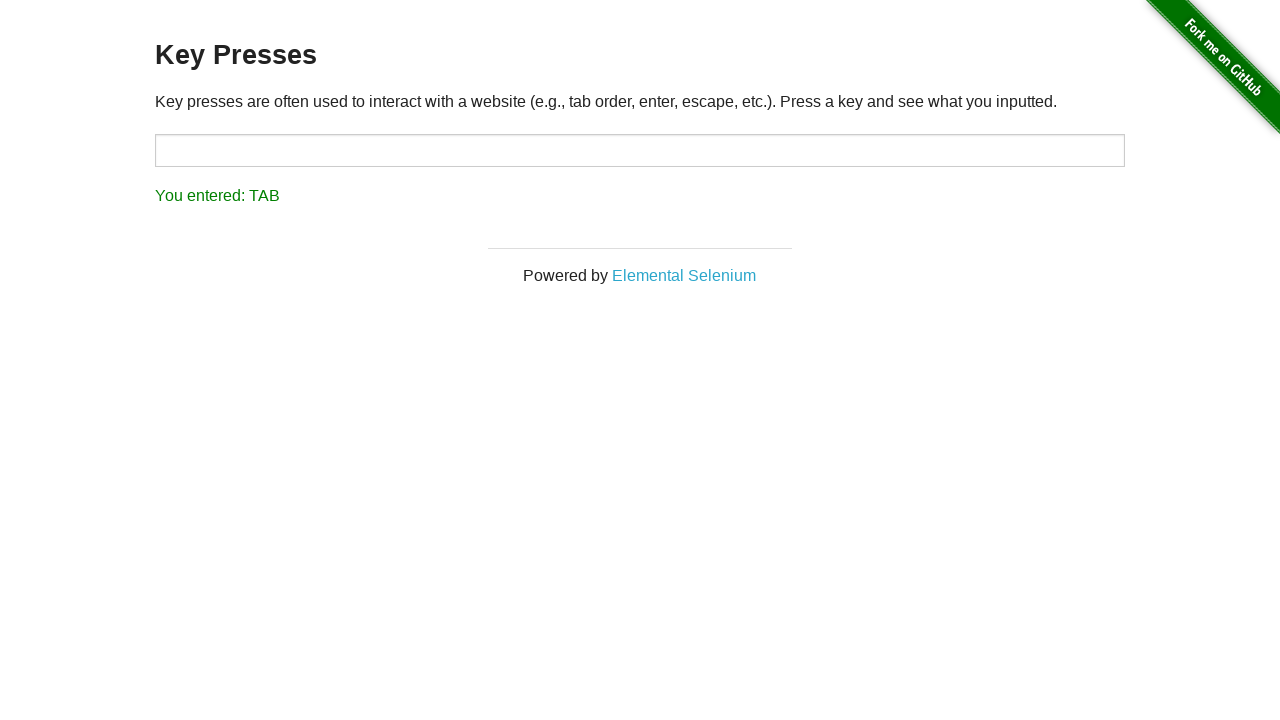

Verified result text confirms TAB key was pressed
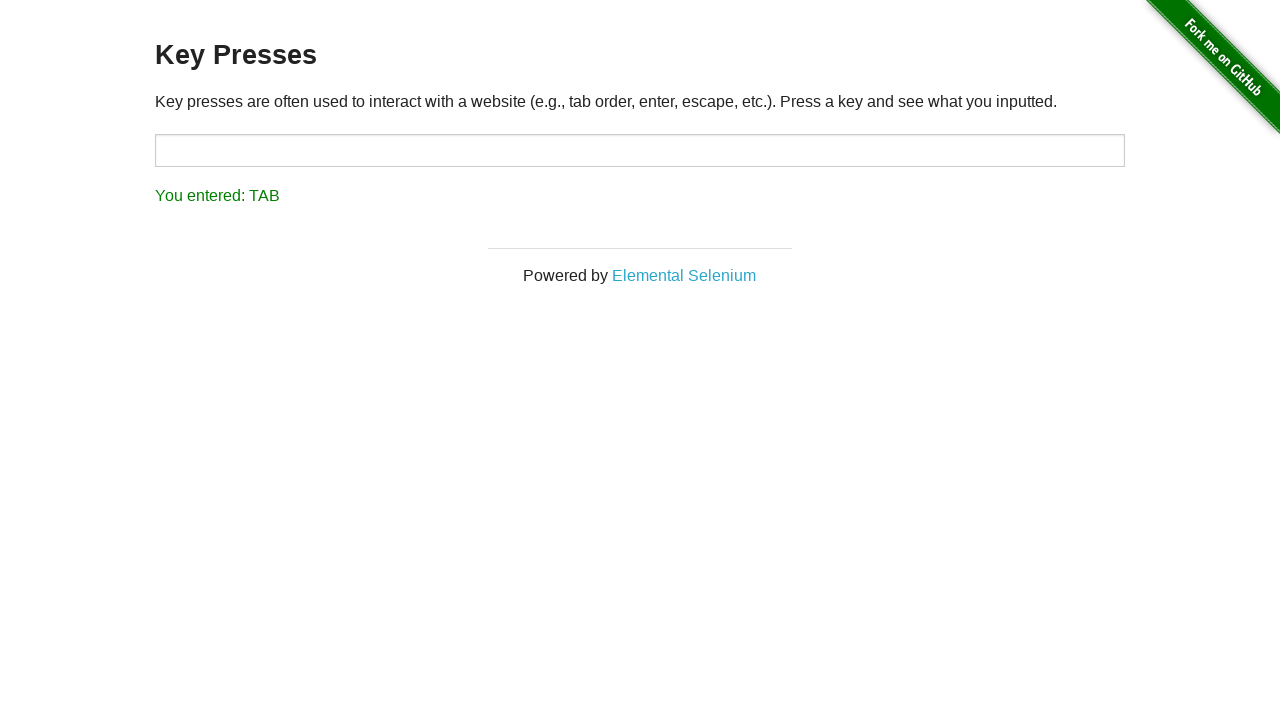

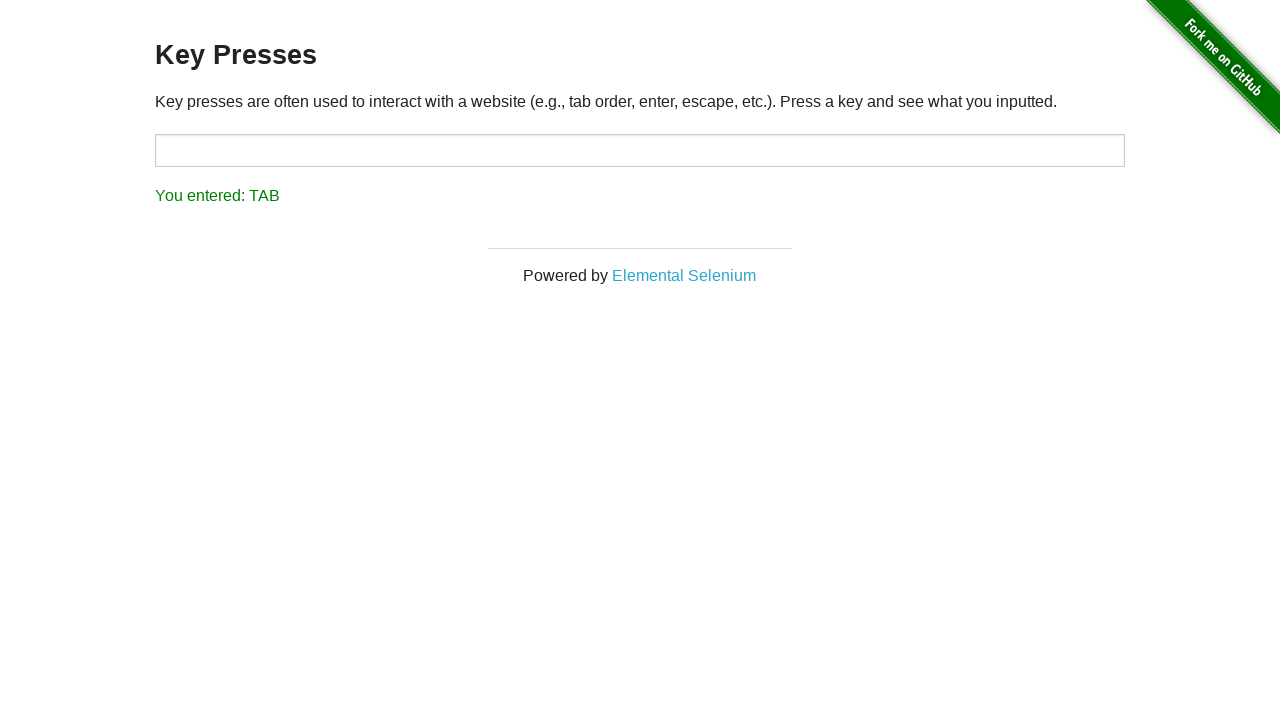